Tests scrolling functionality on a practice page by scrolling the window and a fixed table div, then verifying that the sum of values in a table column matches the displayed total amount.

Starting URL: https://rahulshettyacademy.com/AutomationPractice/

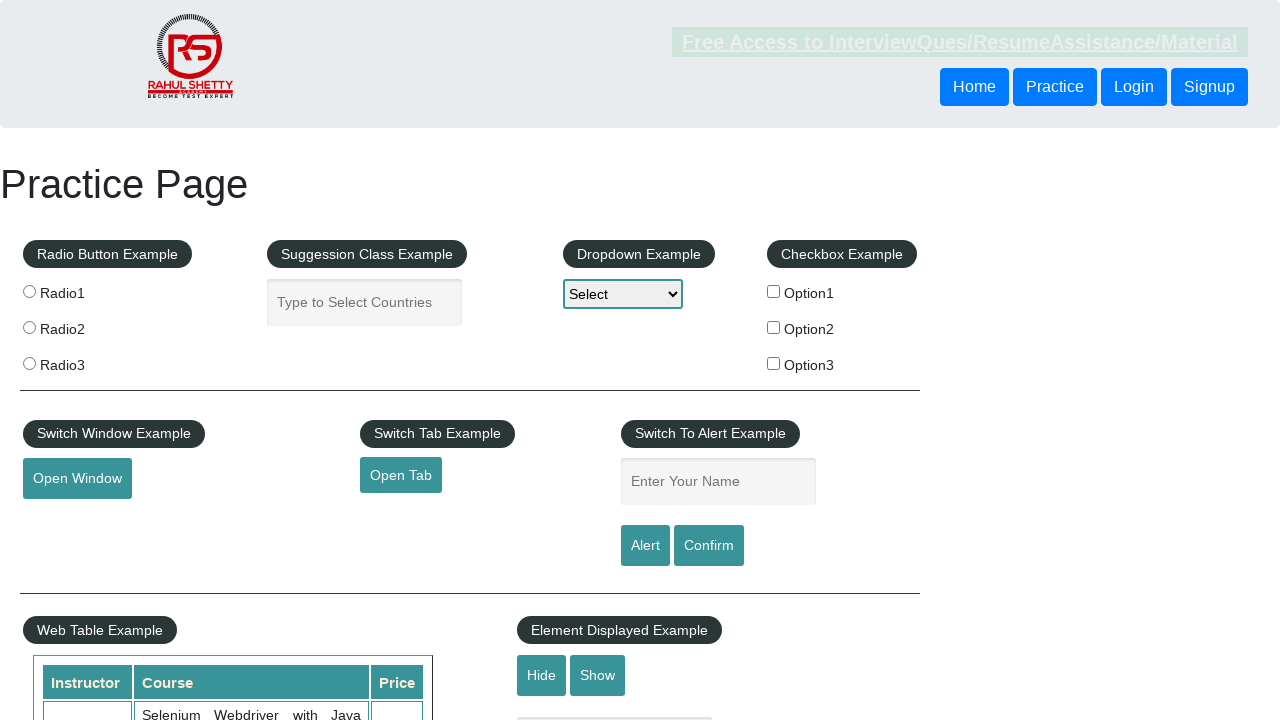

Scrolled window down by 500 pixels
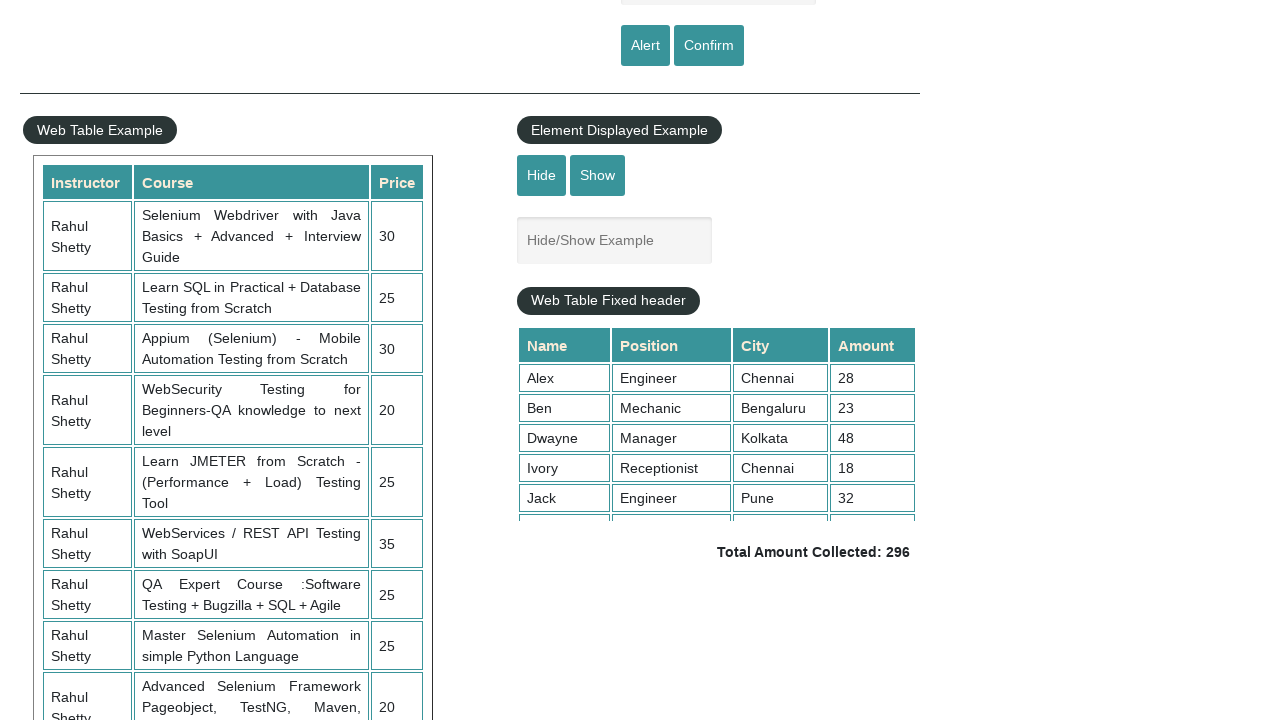

Scrolled fixed table div down by 500 pixels
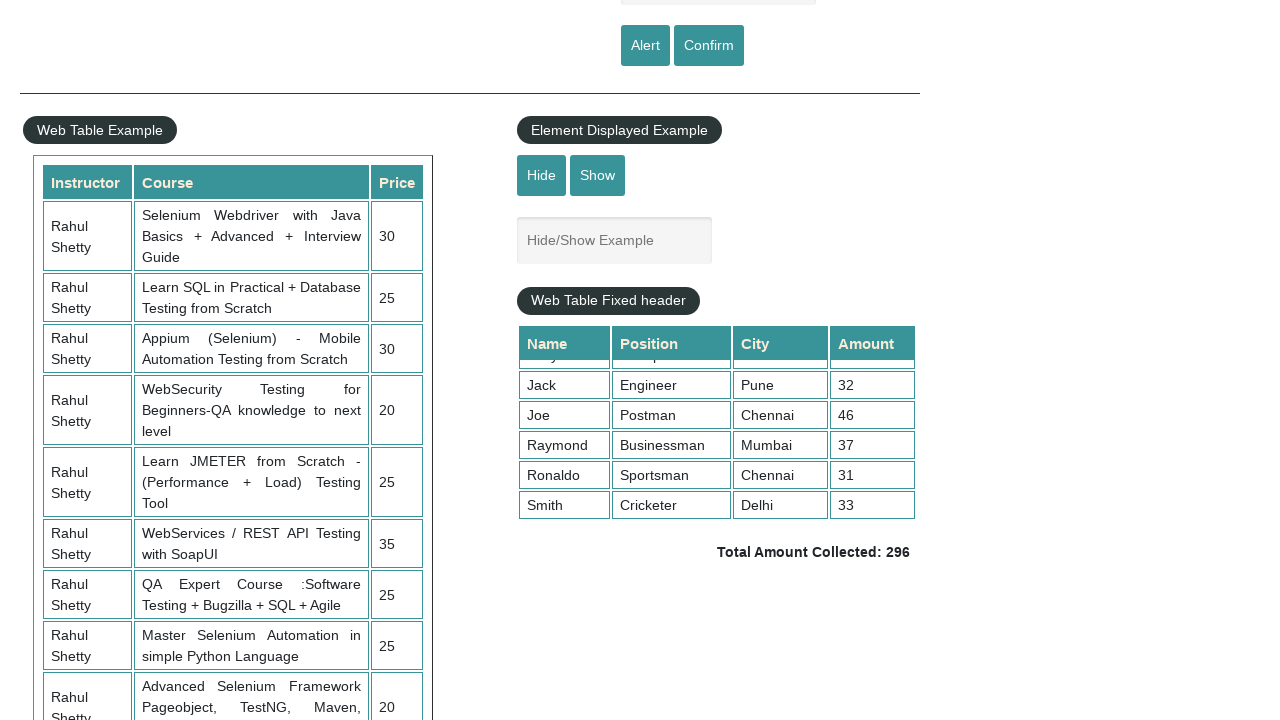

Retrieved all price values from the 4th column of the table
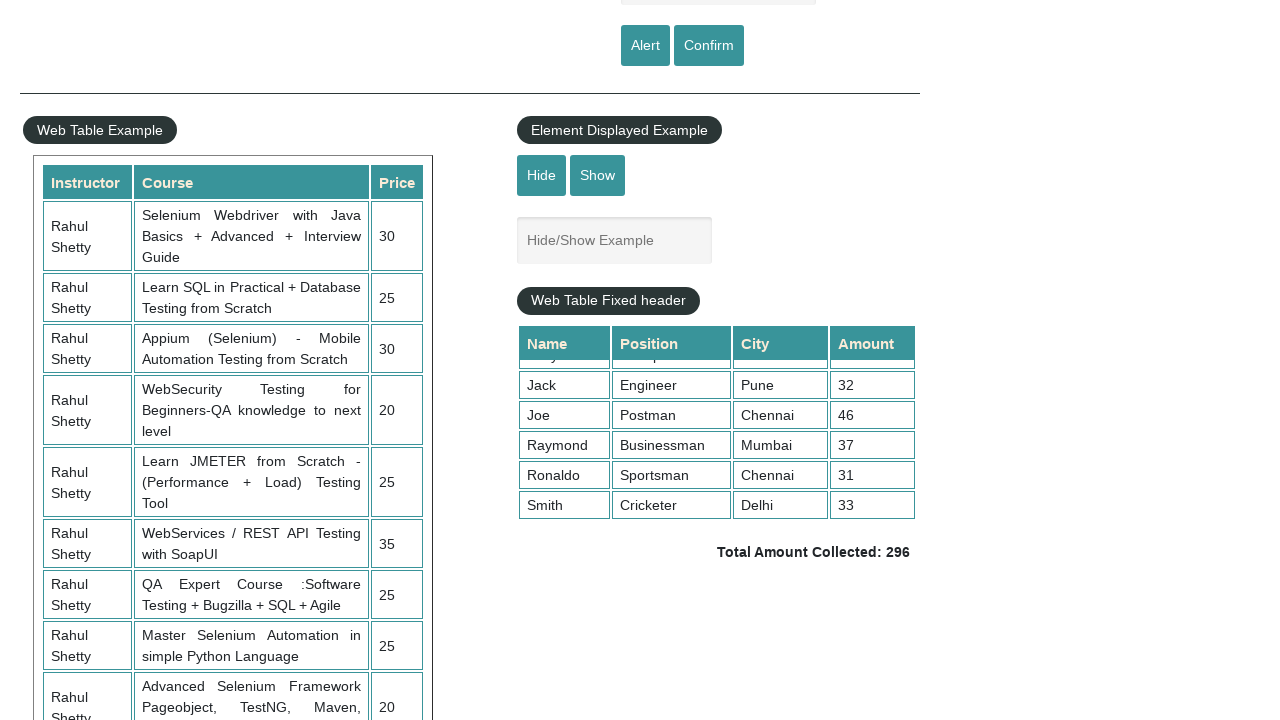

Calculated sum of table column values: 296
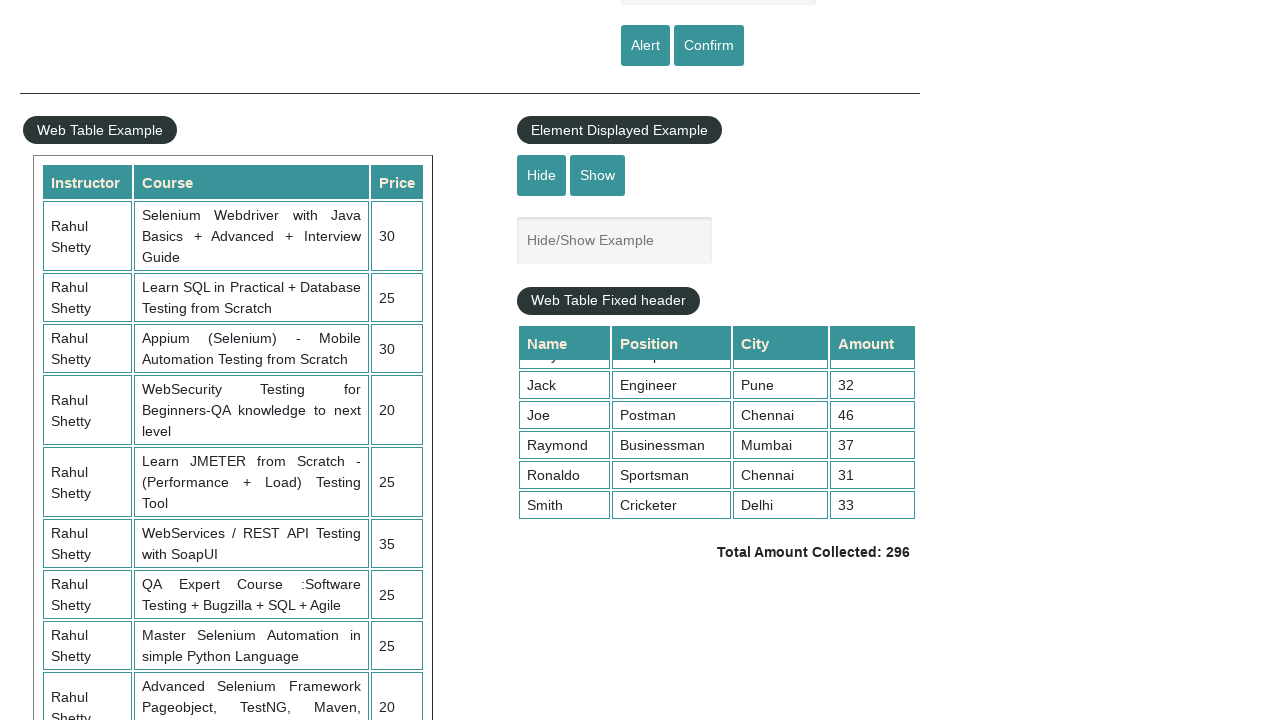

Retrieved displayed total amount from the page
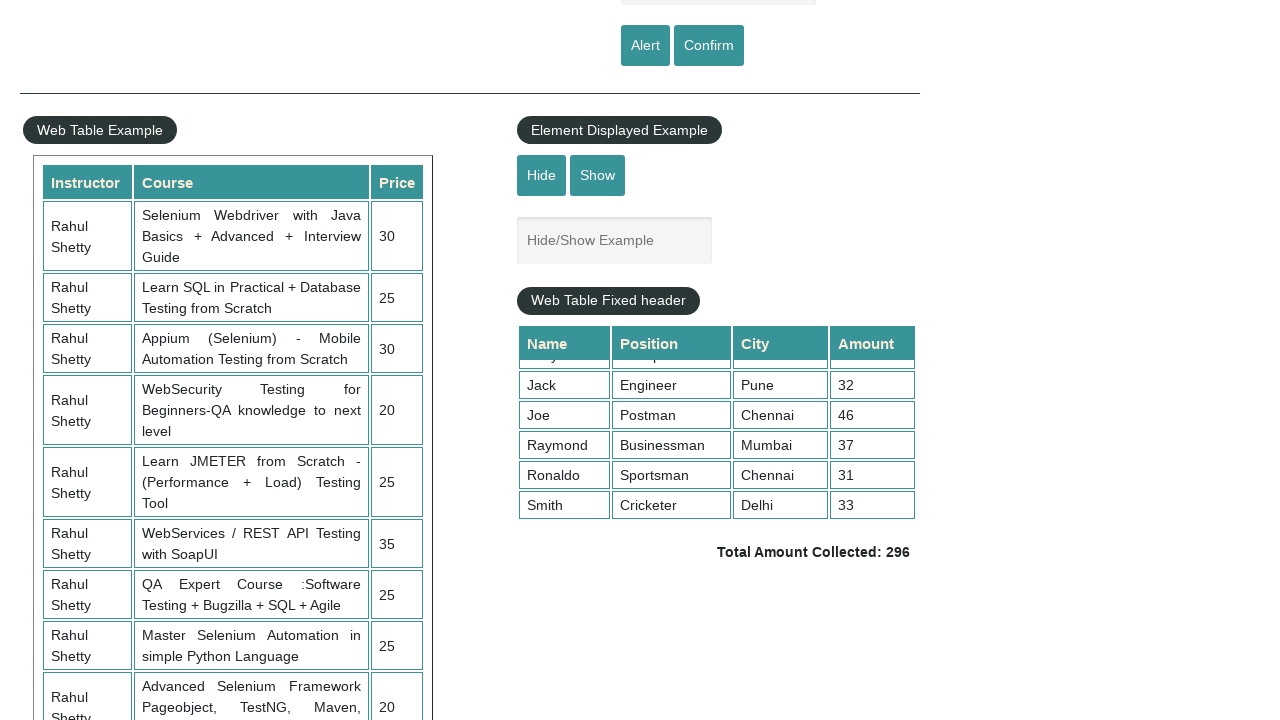

Parsed expected total amount: 296
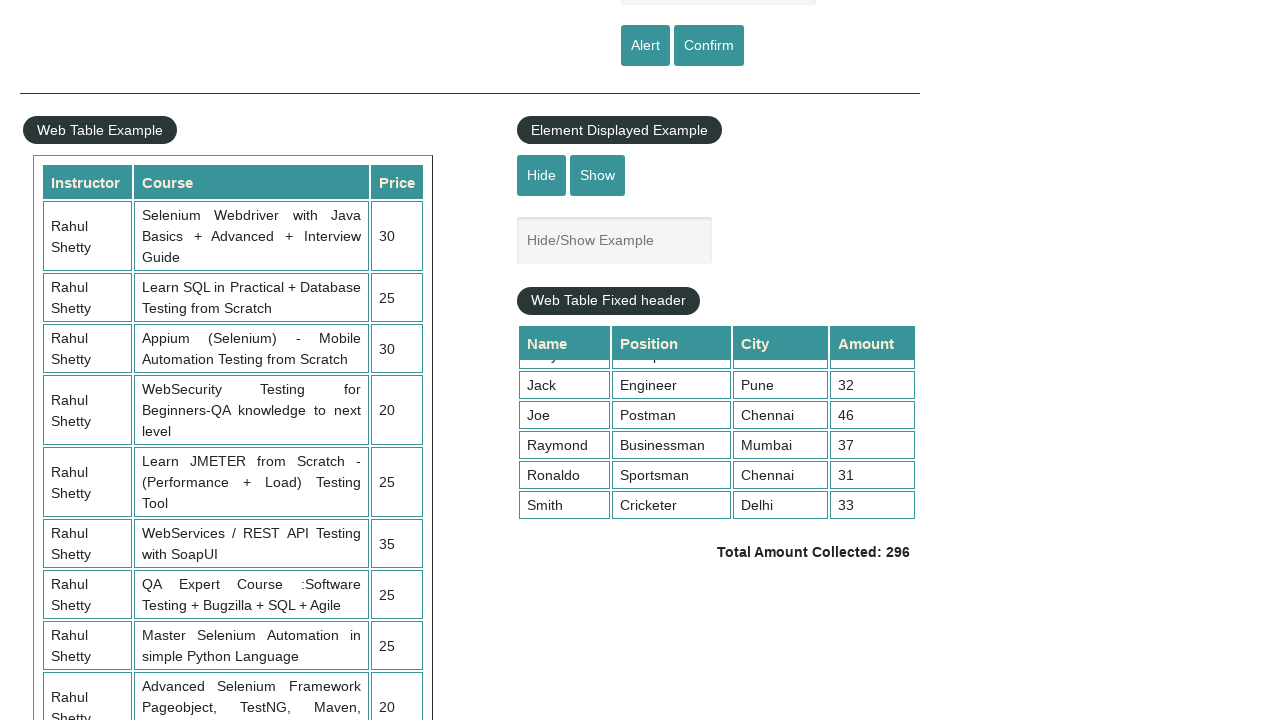

Verified that calculated sum (296) matches displayed total (296)
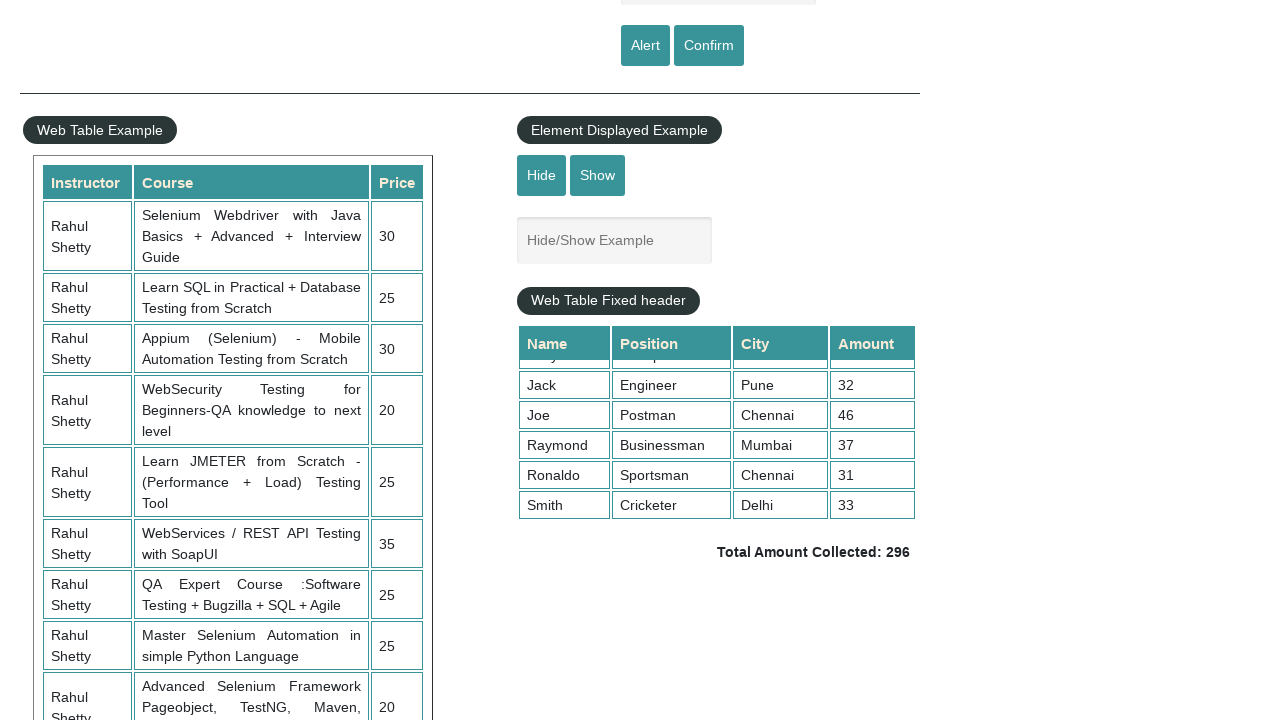

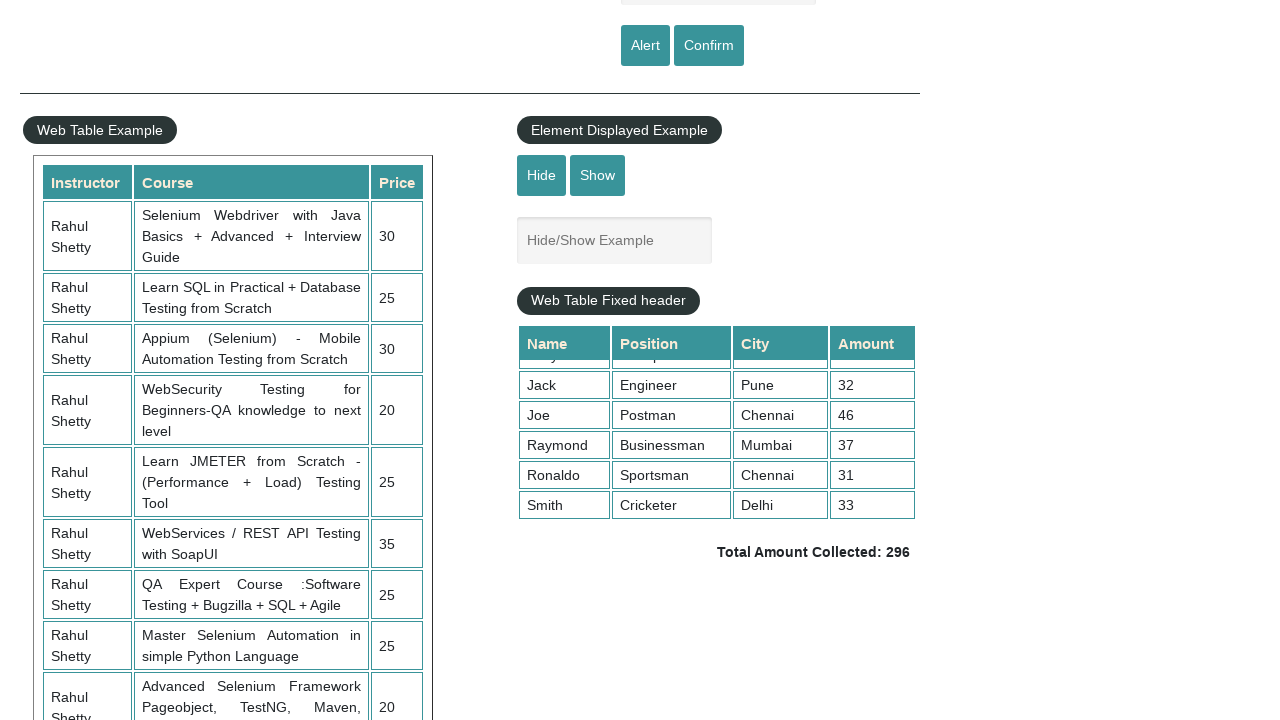